Tests that entering 3 digits in password field shows error

Starting URL: https://www.sharelane.com/cgi-bin/register.py

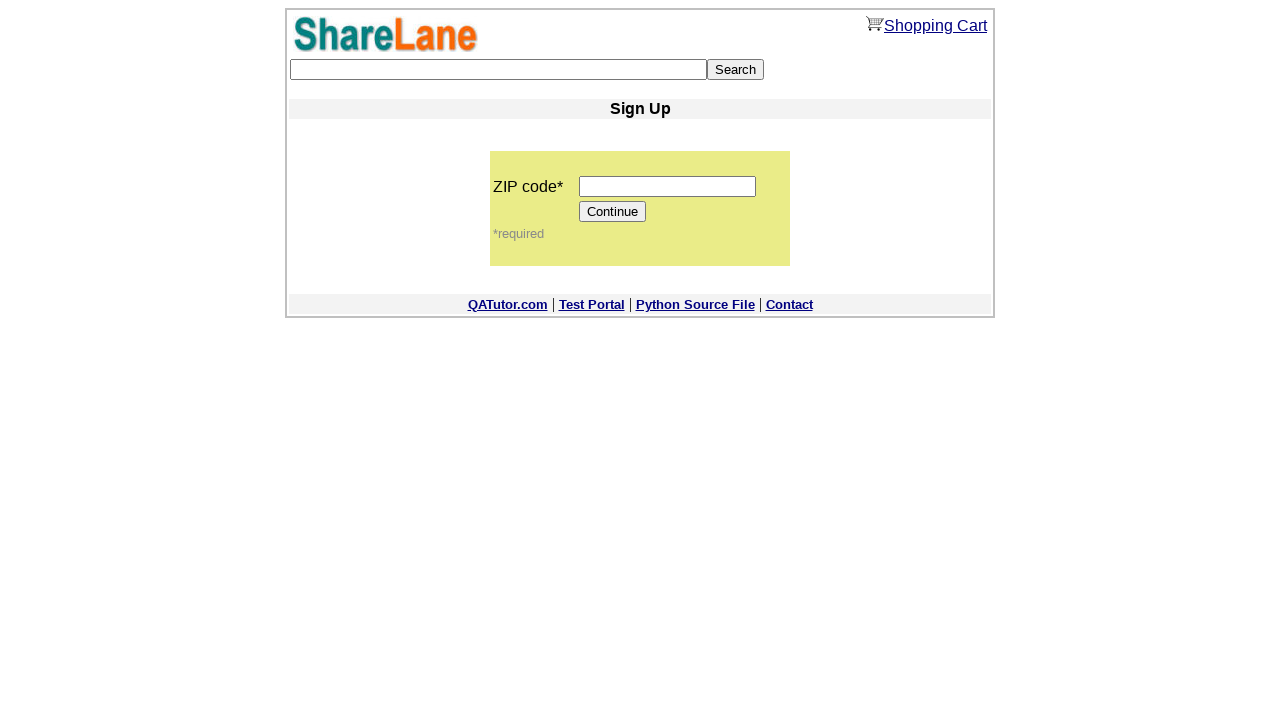

Filled zip code field with '654765' on input[name='zip_code']
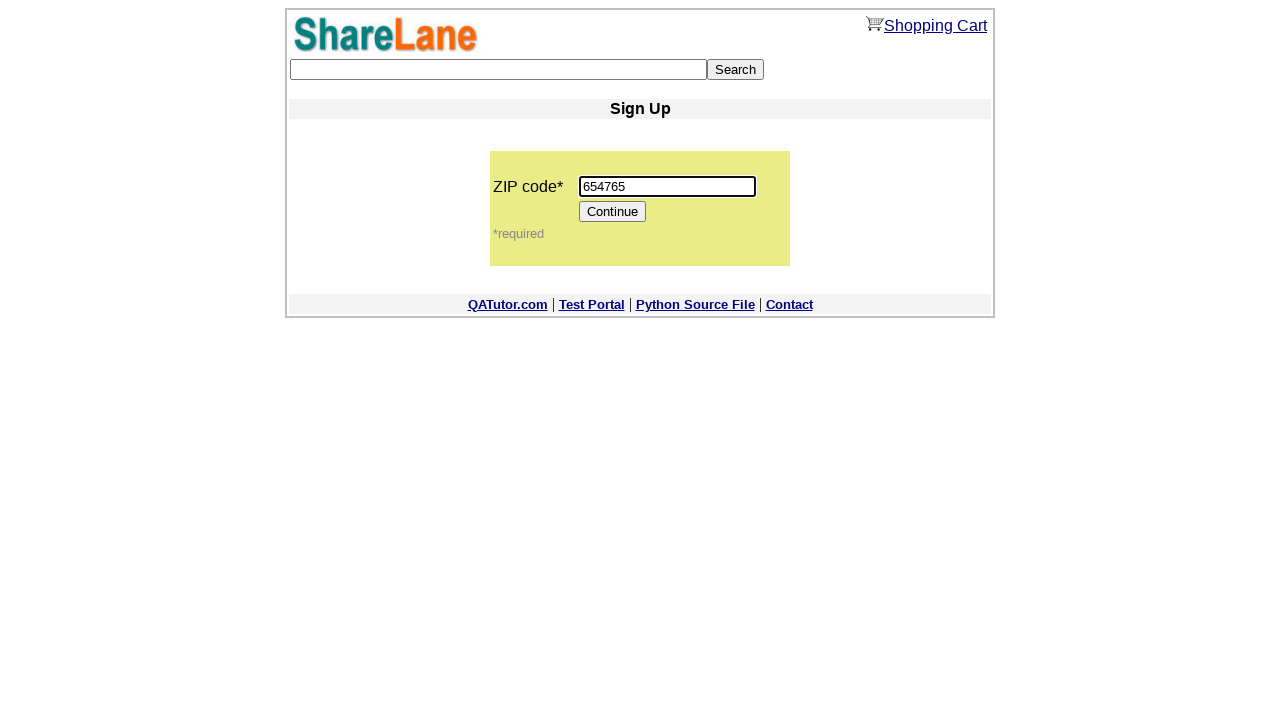

Clicked Continue button at (613, 212) on input[value='Continue']
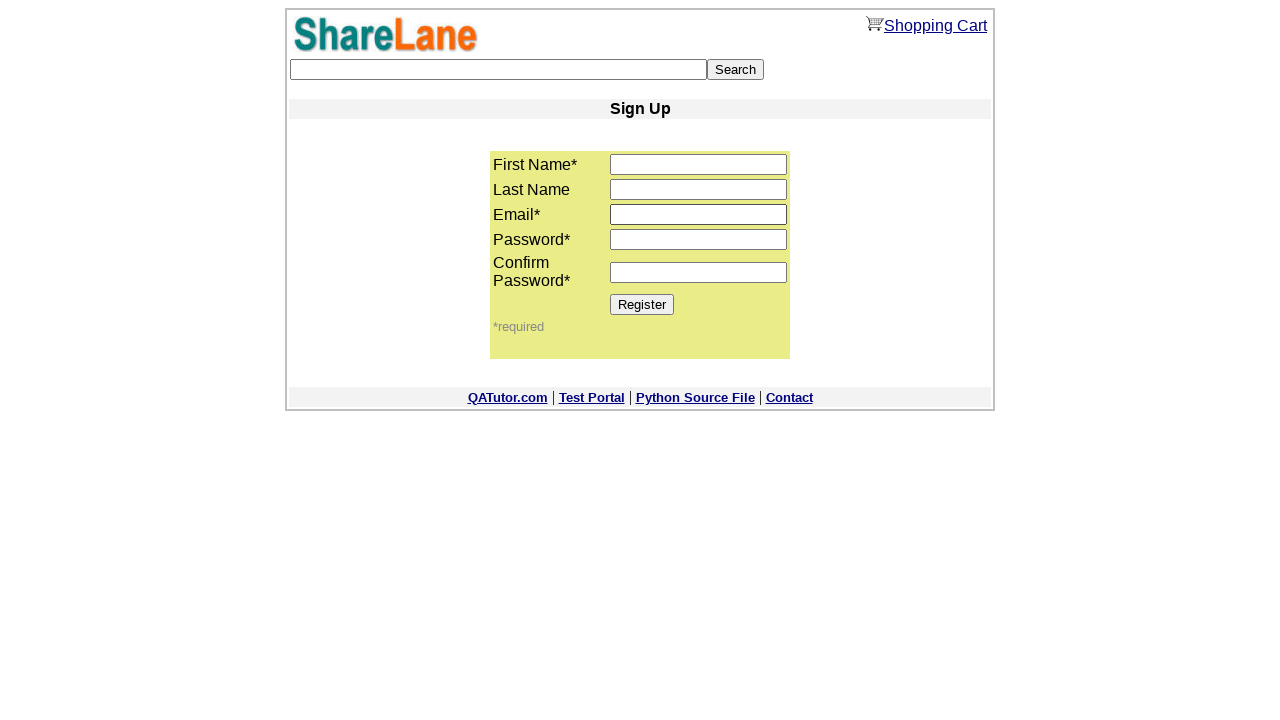

Filled first name field with 'Anton' on input[name='first_name']
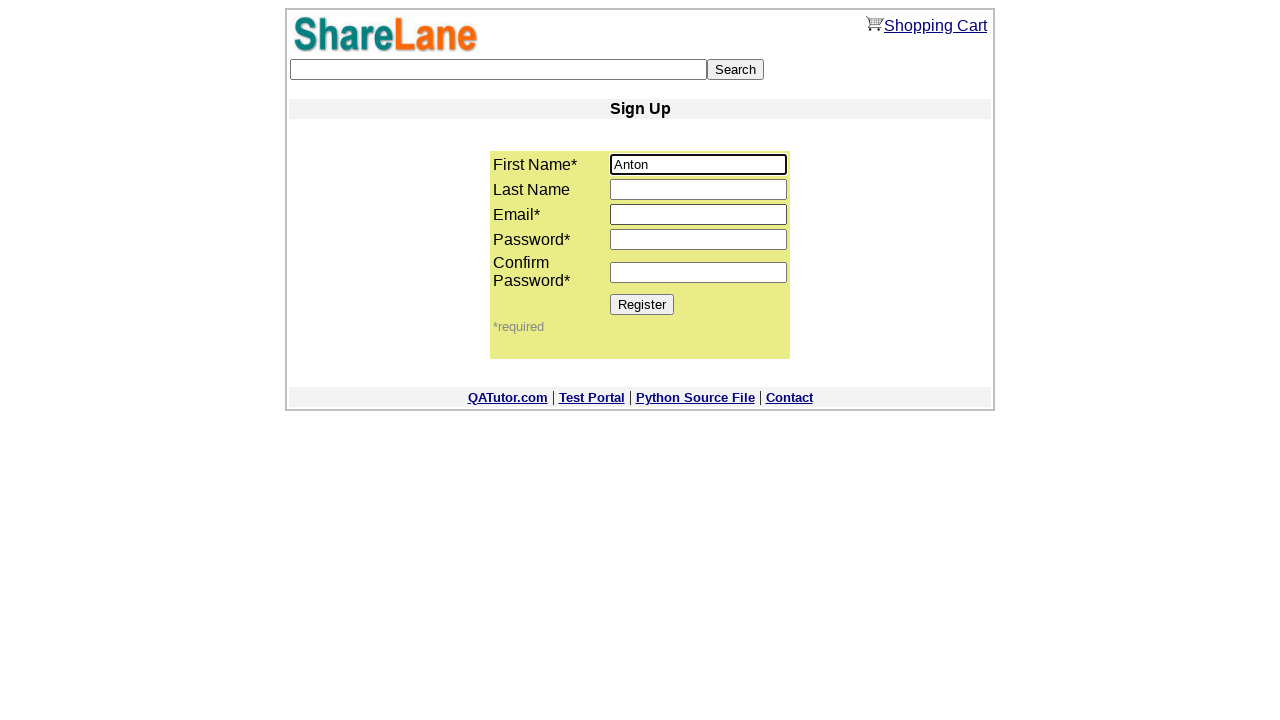

Filled email field with 'testuser999@gmail.com' on input[name='email']
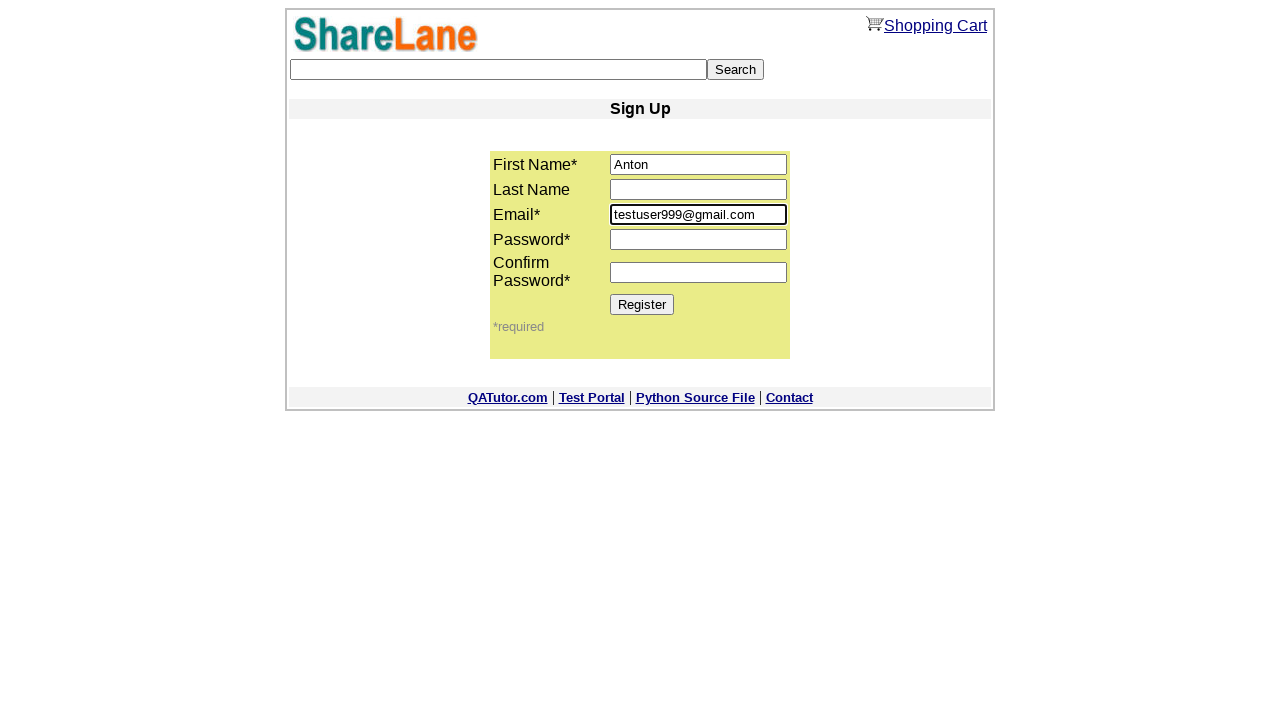

Filled password1 field with '321' (3 digits) on input[name='password1']
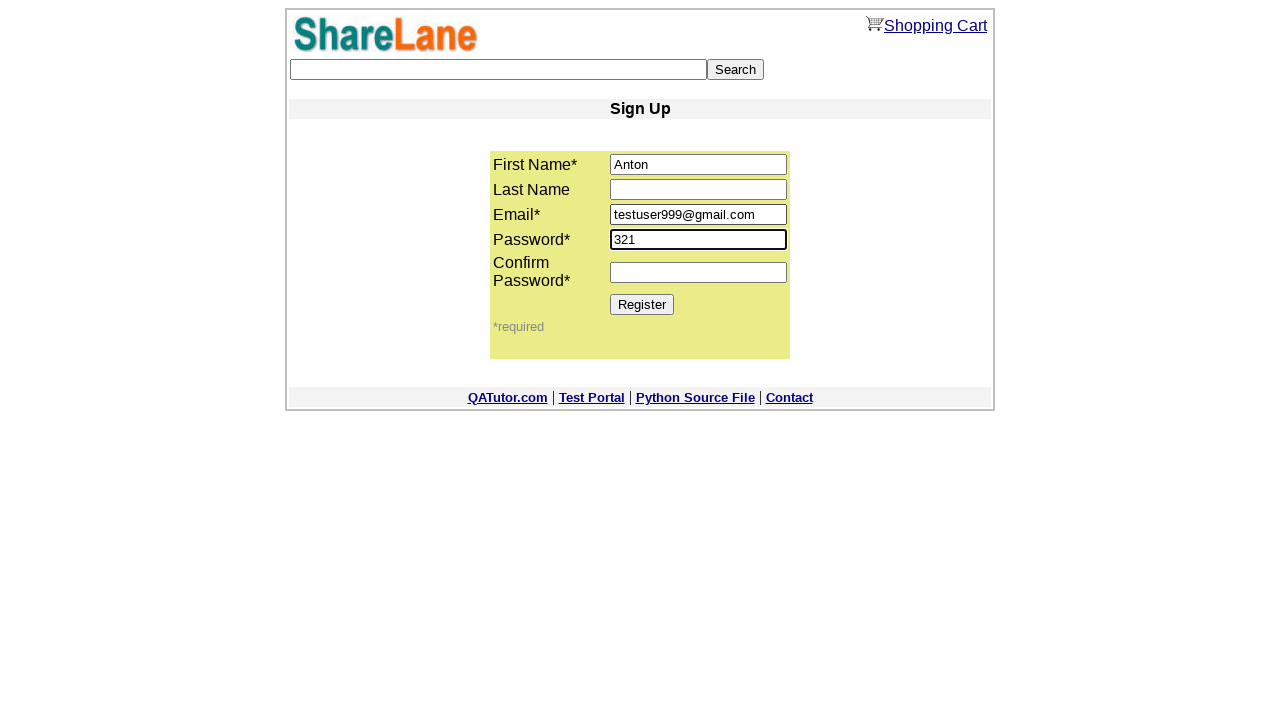

Filled password2 field with '321' (3 digits) on input[name='password2']
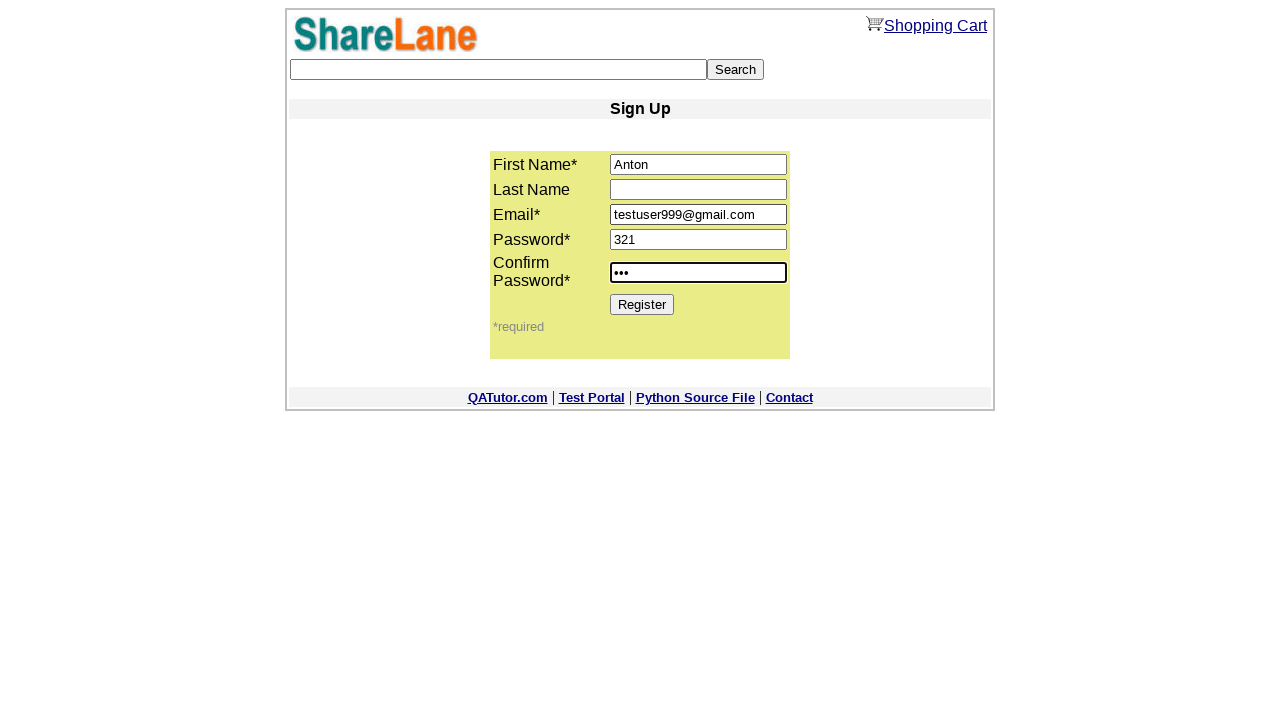

Clicked Register button at (642, 304) on input[value='Register']
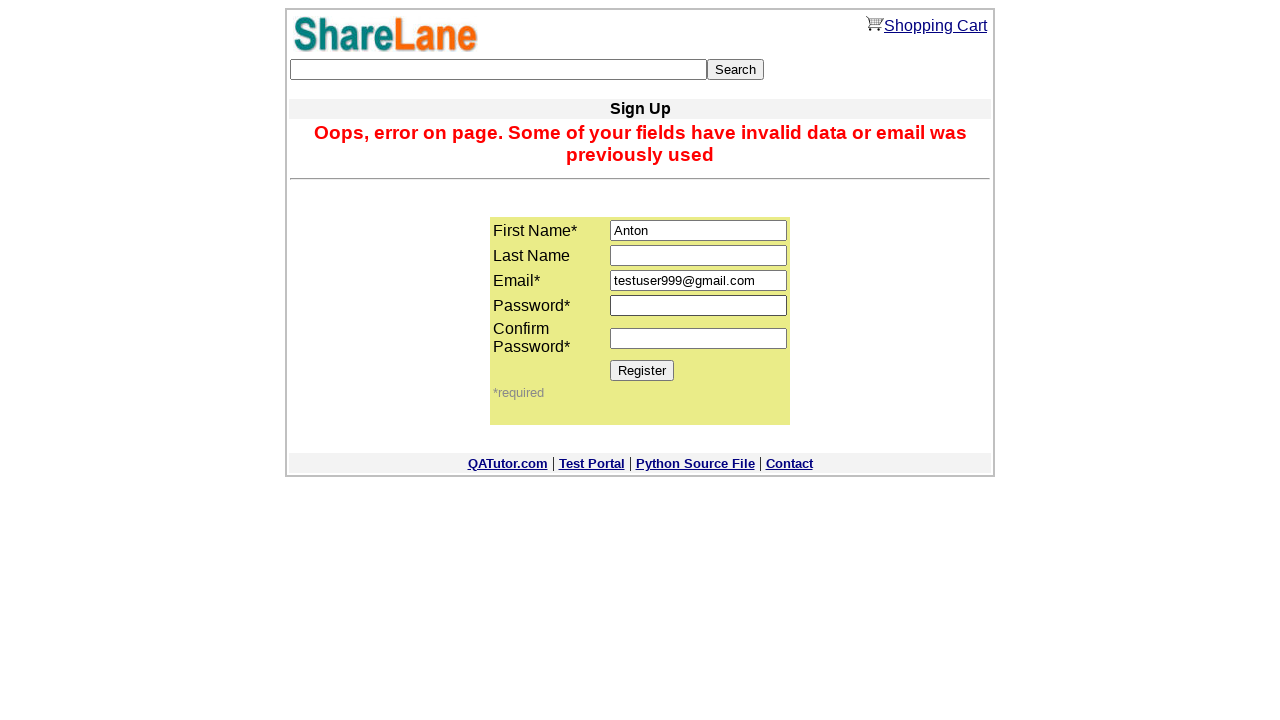

Error message displayed confirming 3-digit password validation failed
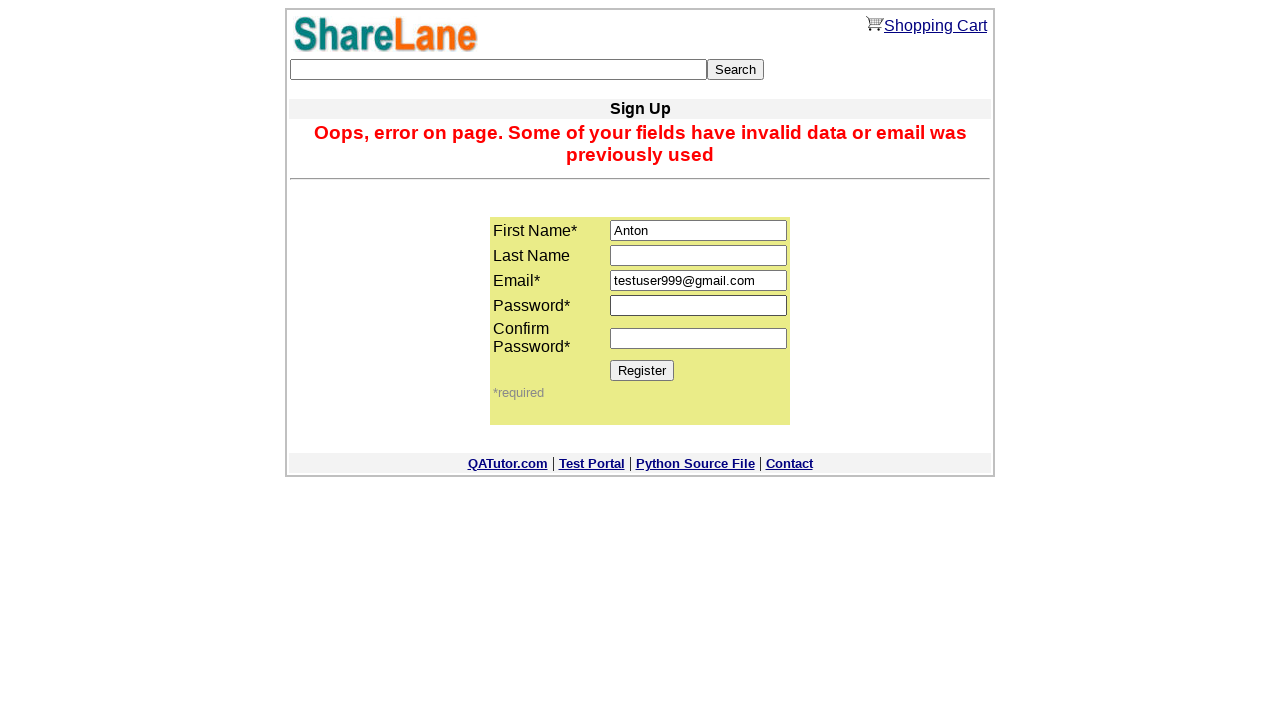

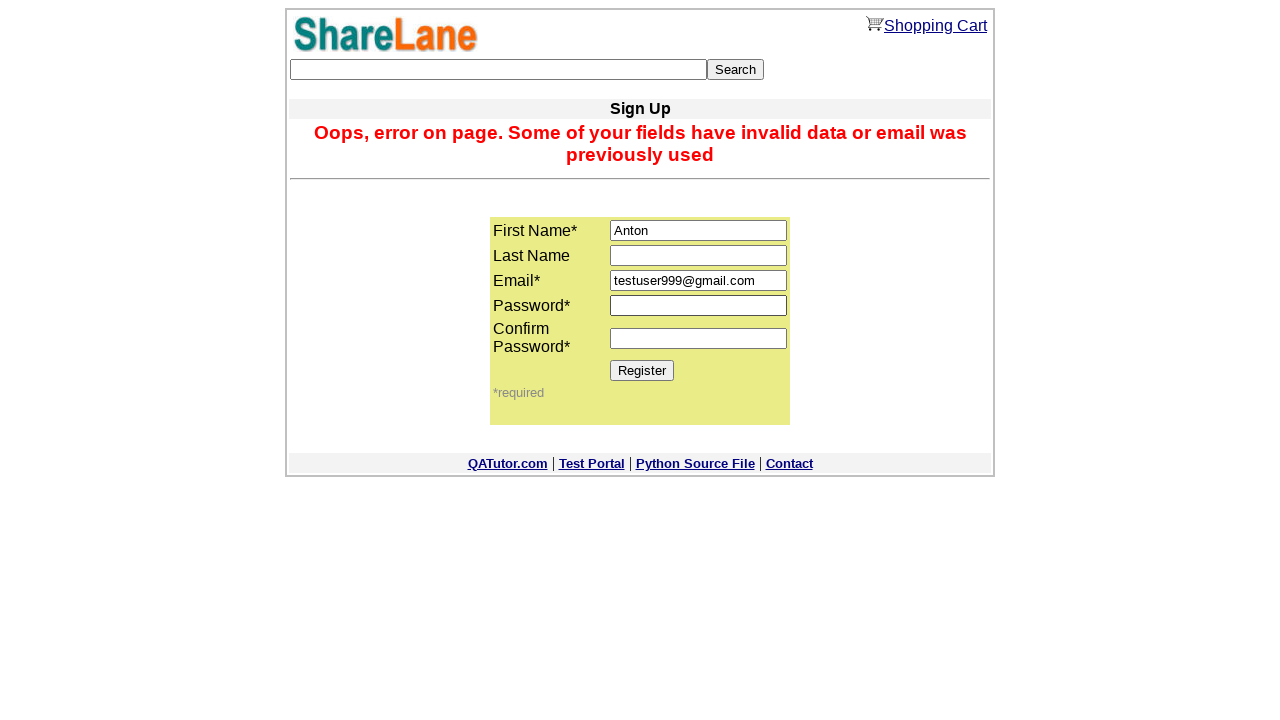